Tests login form validation by clicking login button with empty username and password fields, verifying the appropriate error message is displayed

Starting URL: https://www.saucedemo.com/

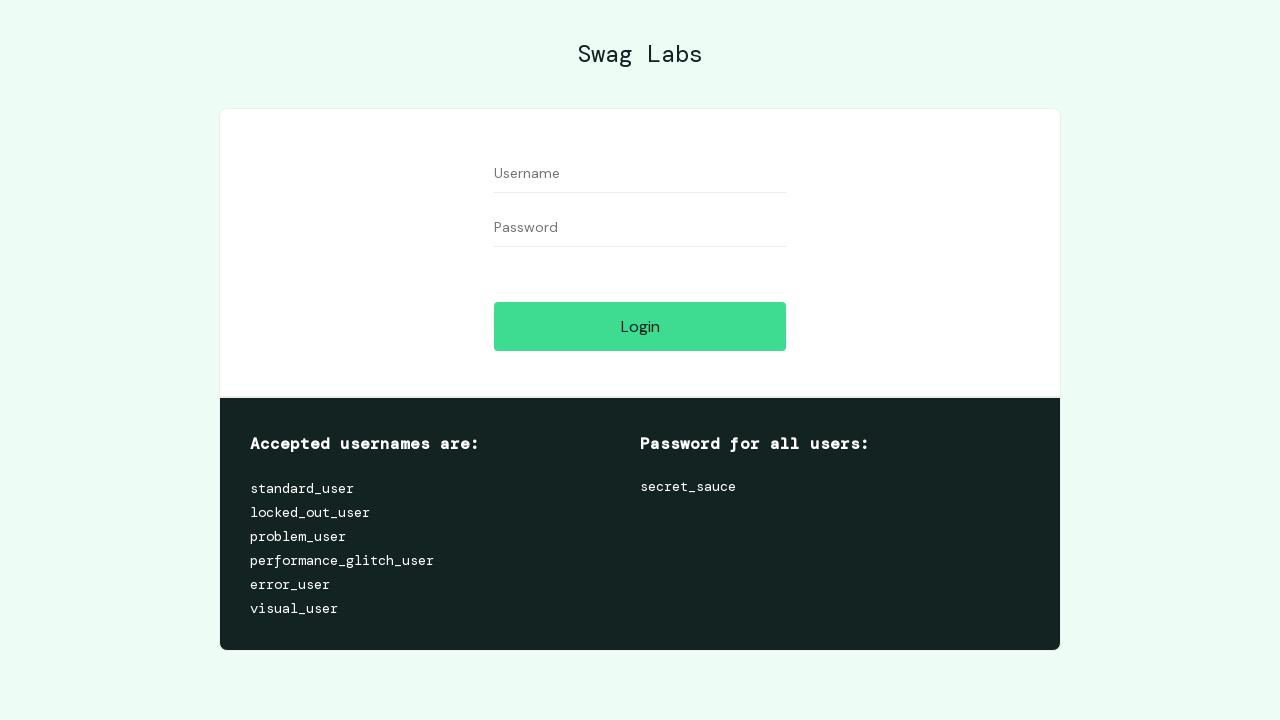

Clicked login button with empty username and password fields at (640, 326) on #login-button
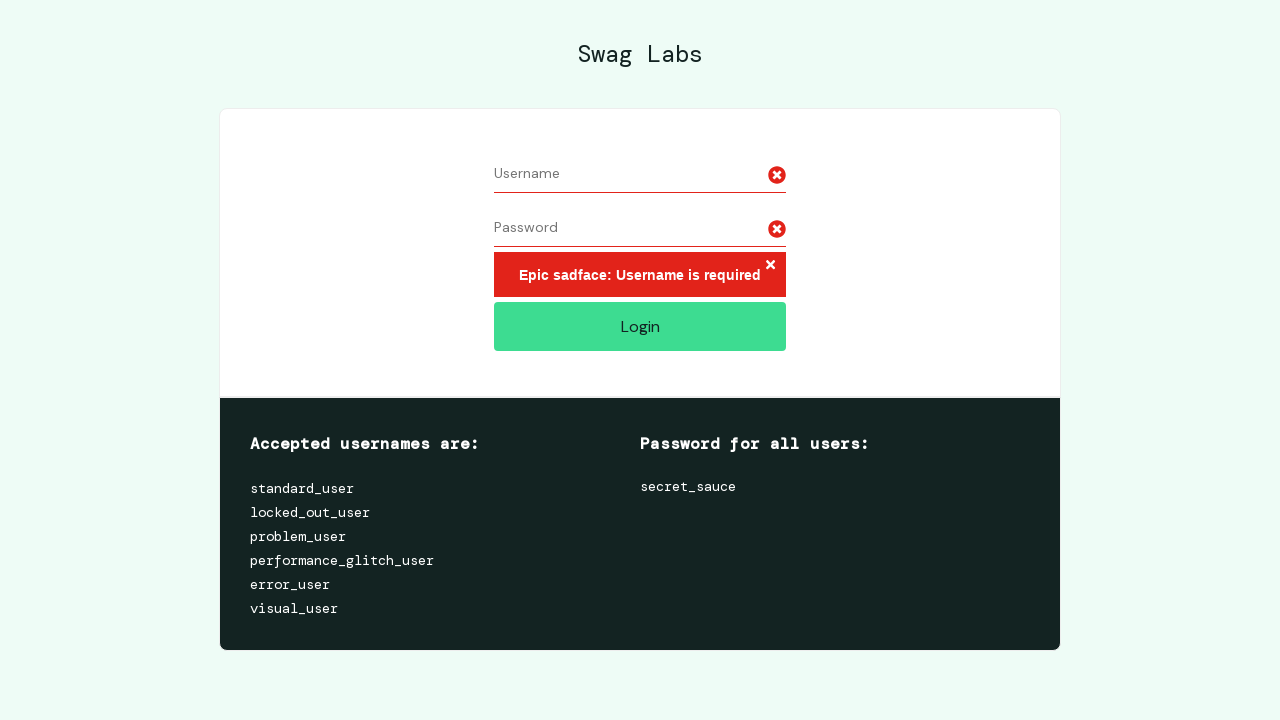

Error message appeared on login form
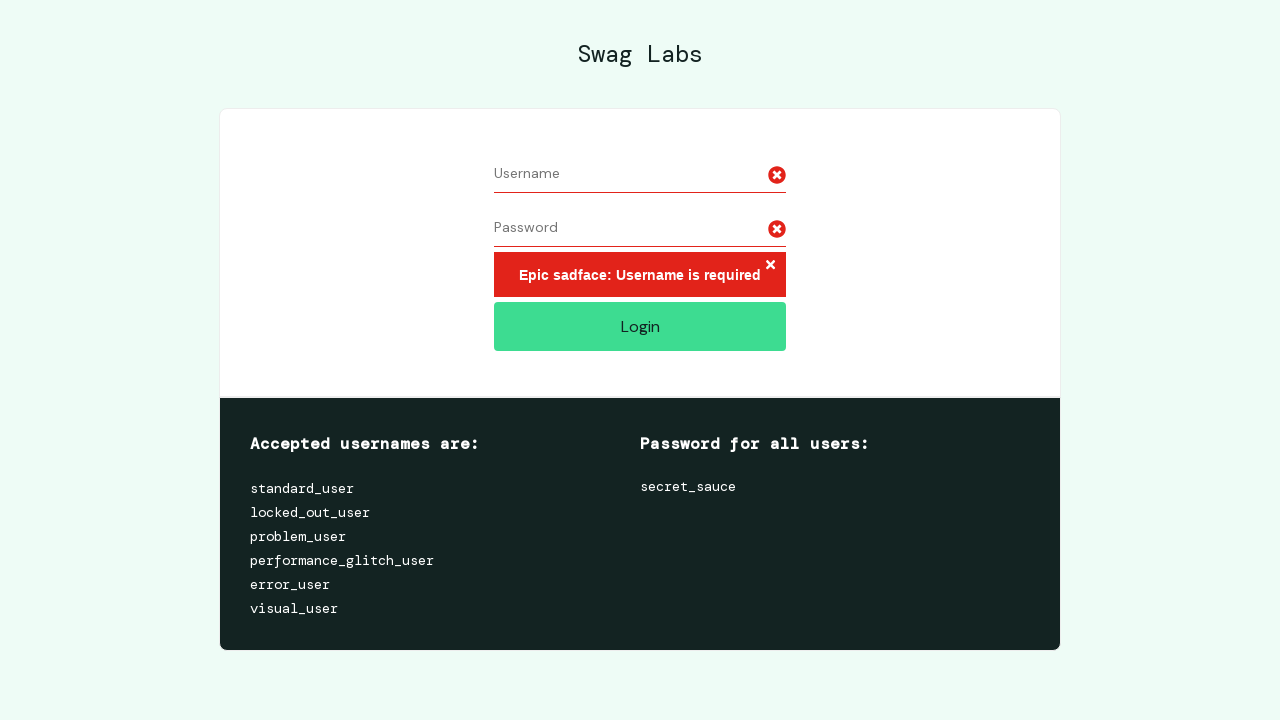

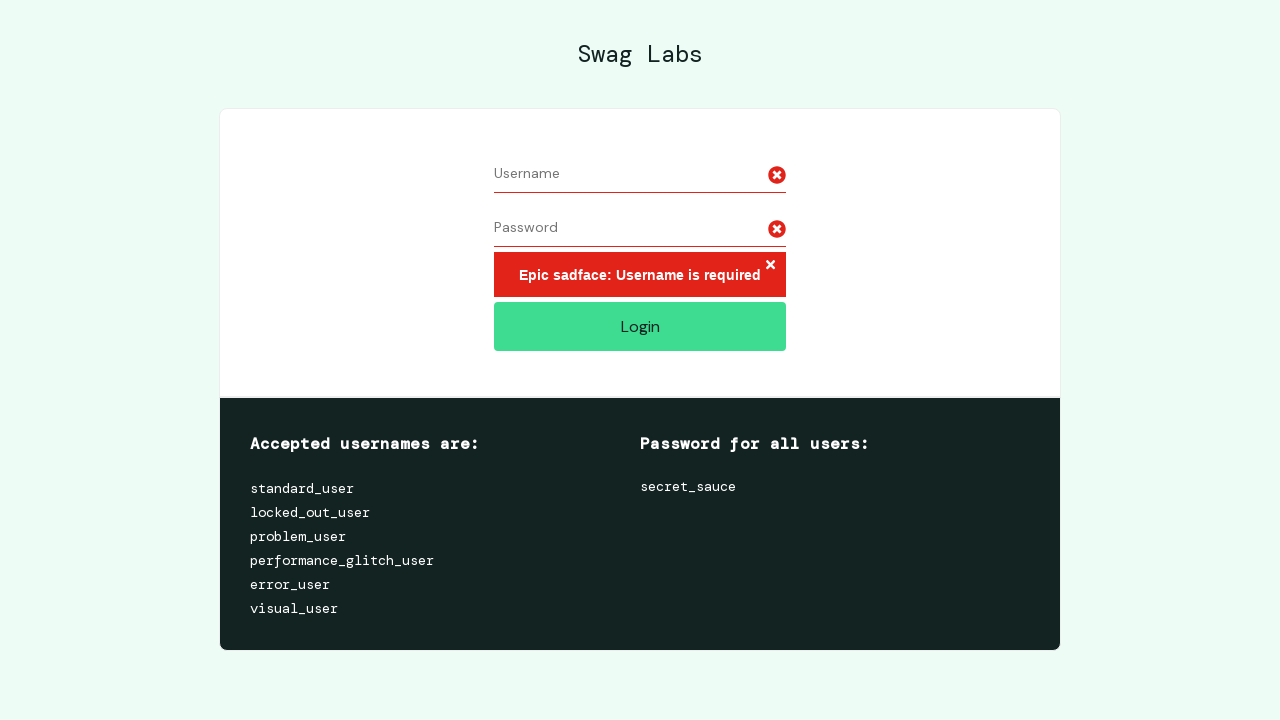